Tests simple alert functionality by triggering an alert and accepting it

Starting URL: https://training-support.net/webelements/alerts

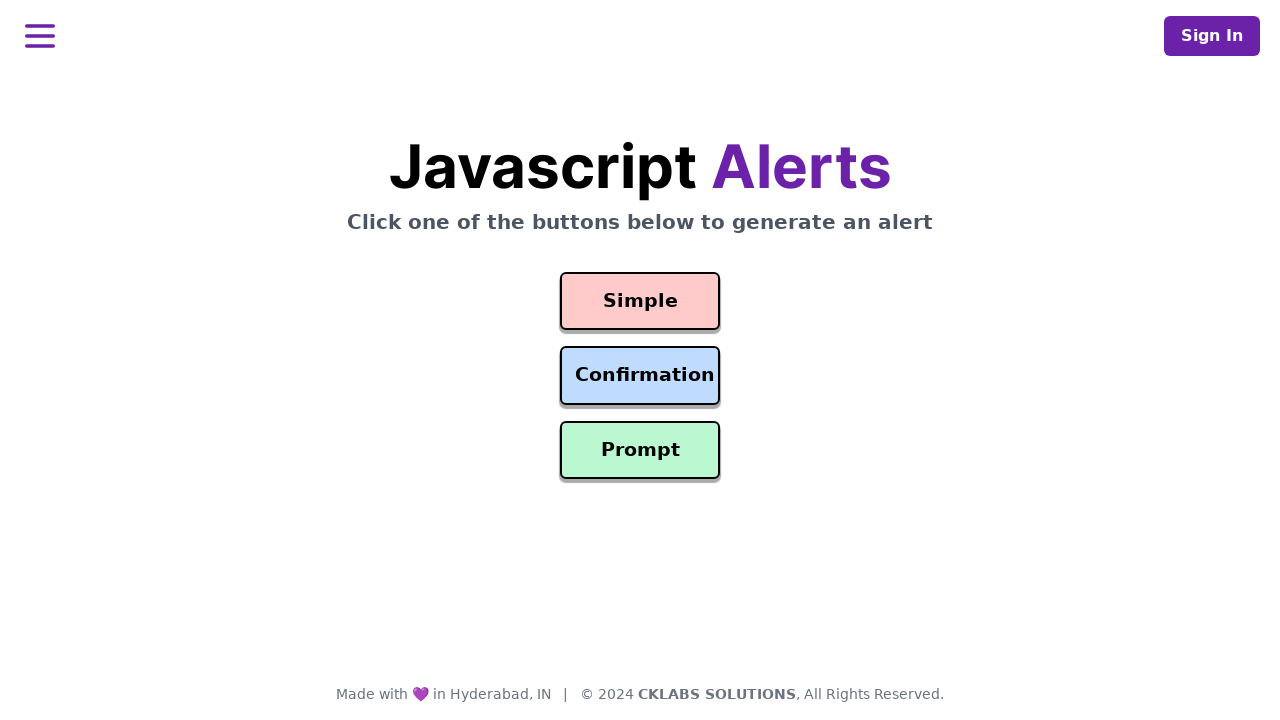

Navigated to alerts test page
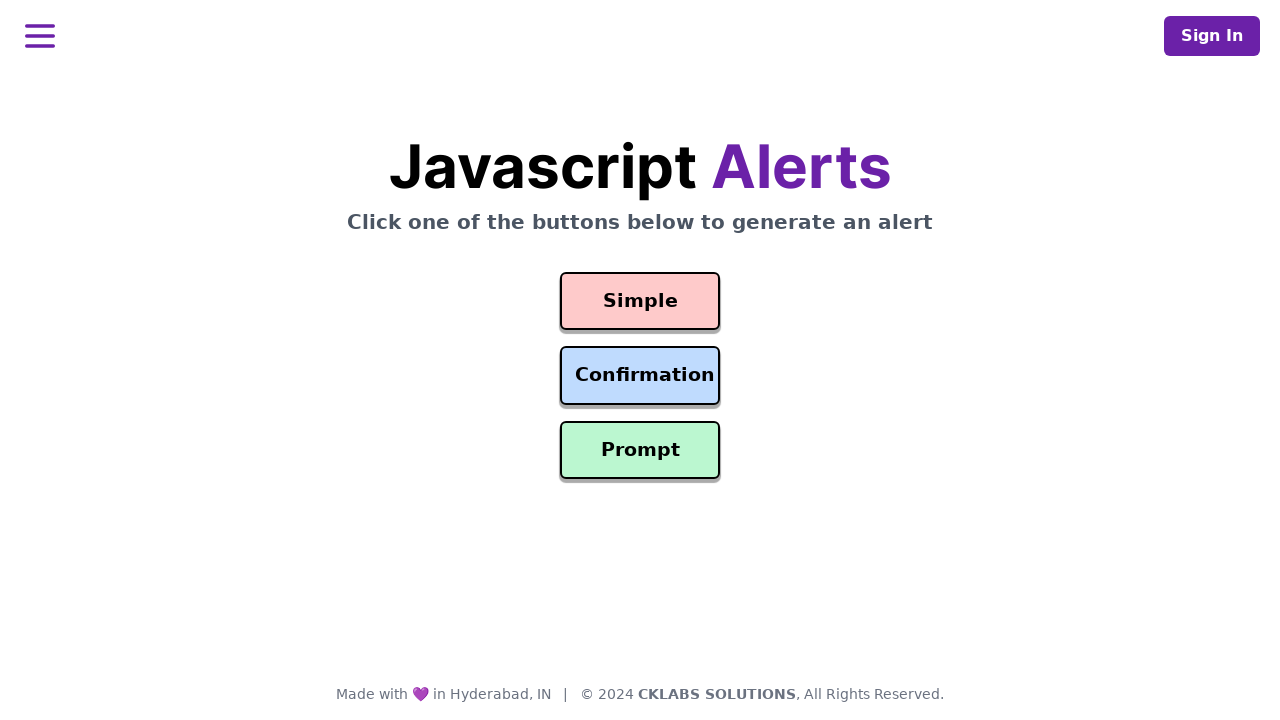

Clicked button to trigger simple alert at (640, 301) on #simple
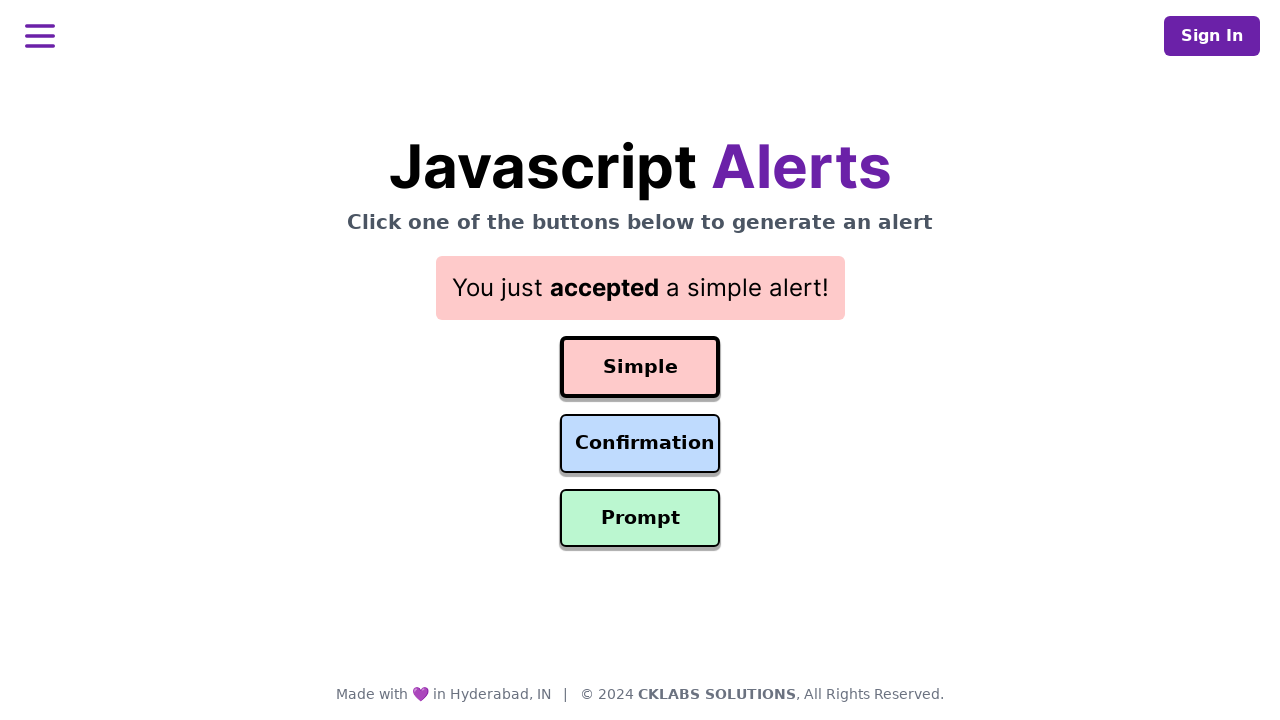

Set up dialog handler to accept alert
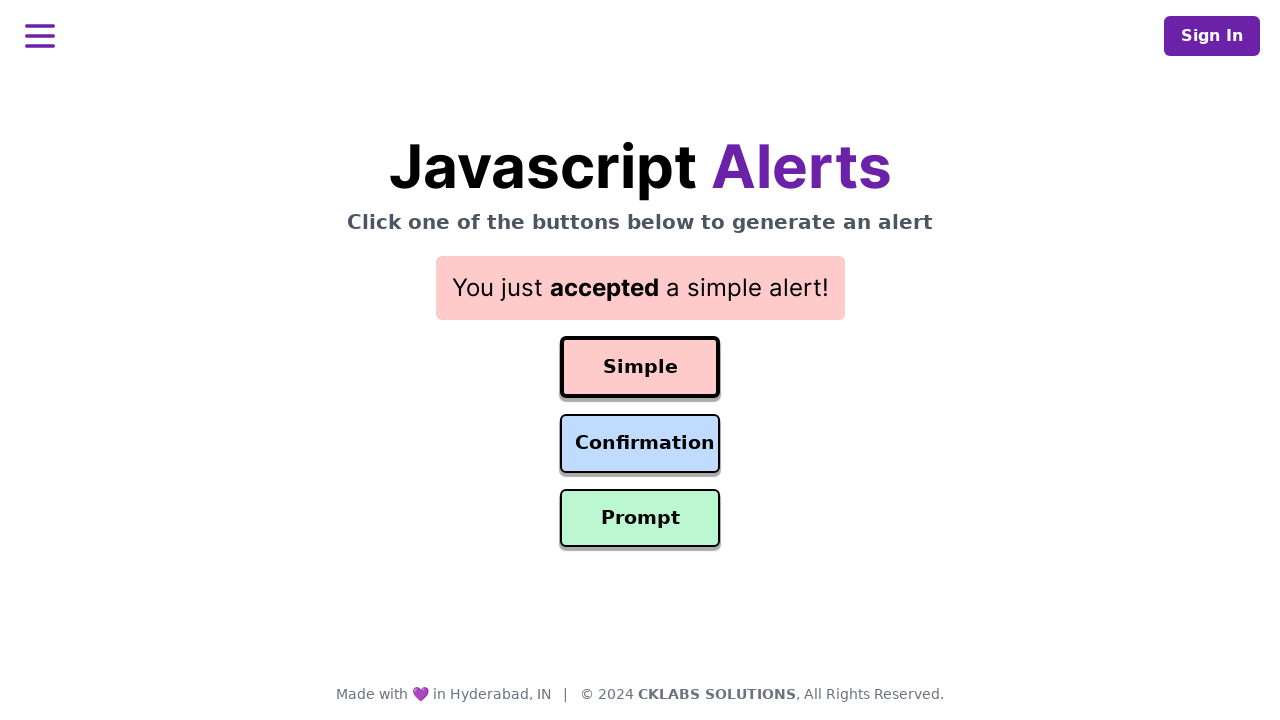

Verified result text is visible after accepting alert
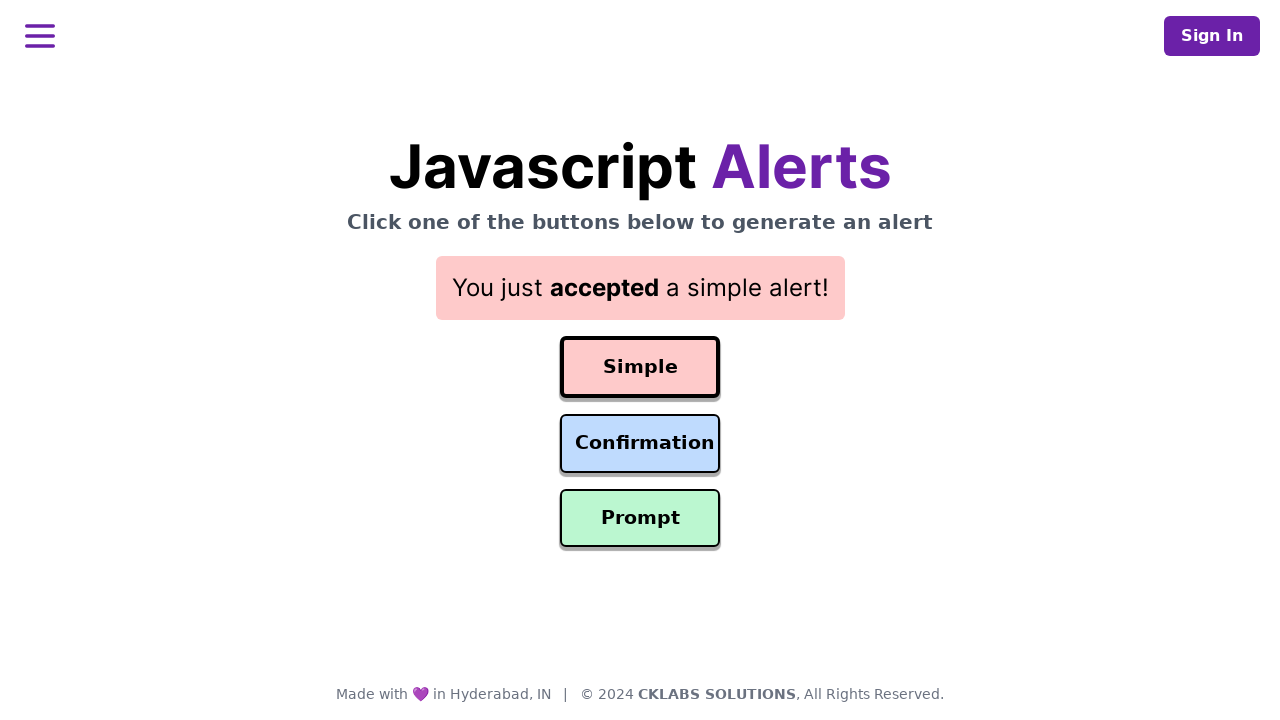

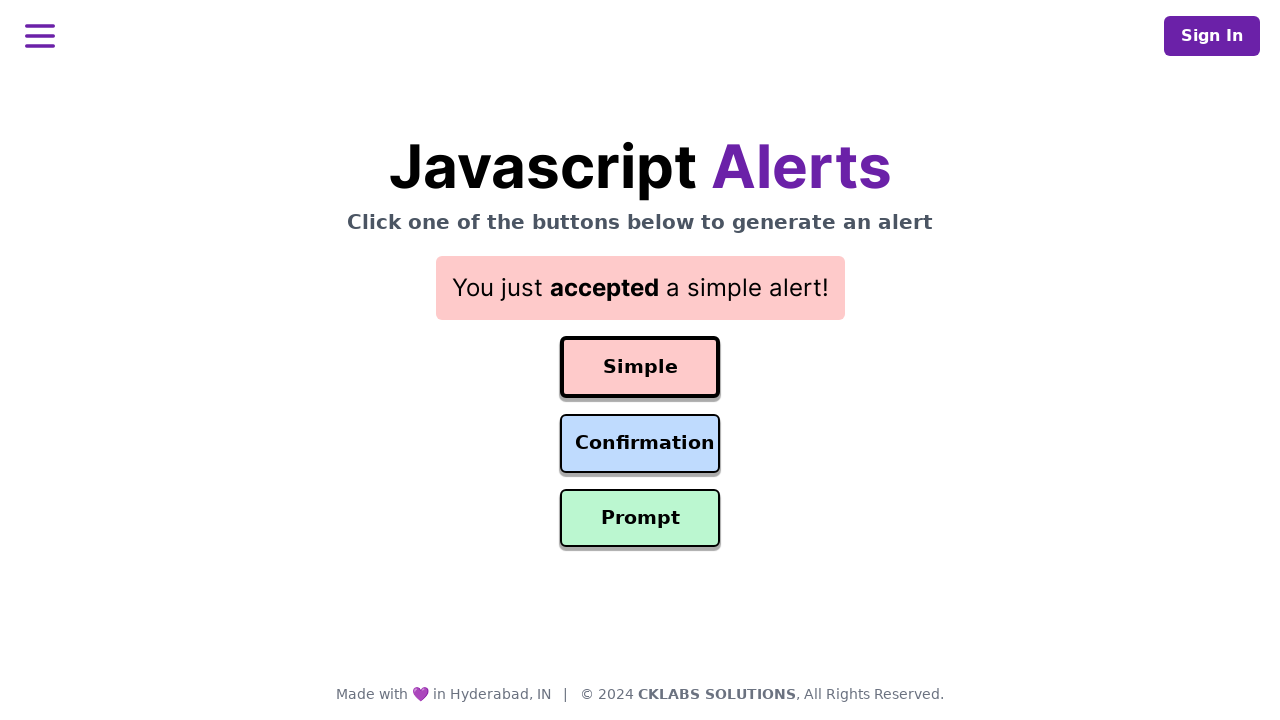